Tests adding a monitor to cart without being logged in, navigating to Monitors category and clicking Add to Cart on first product.

Starting URL: https://www.demoblaze.com/

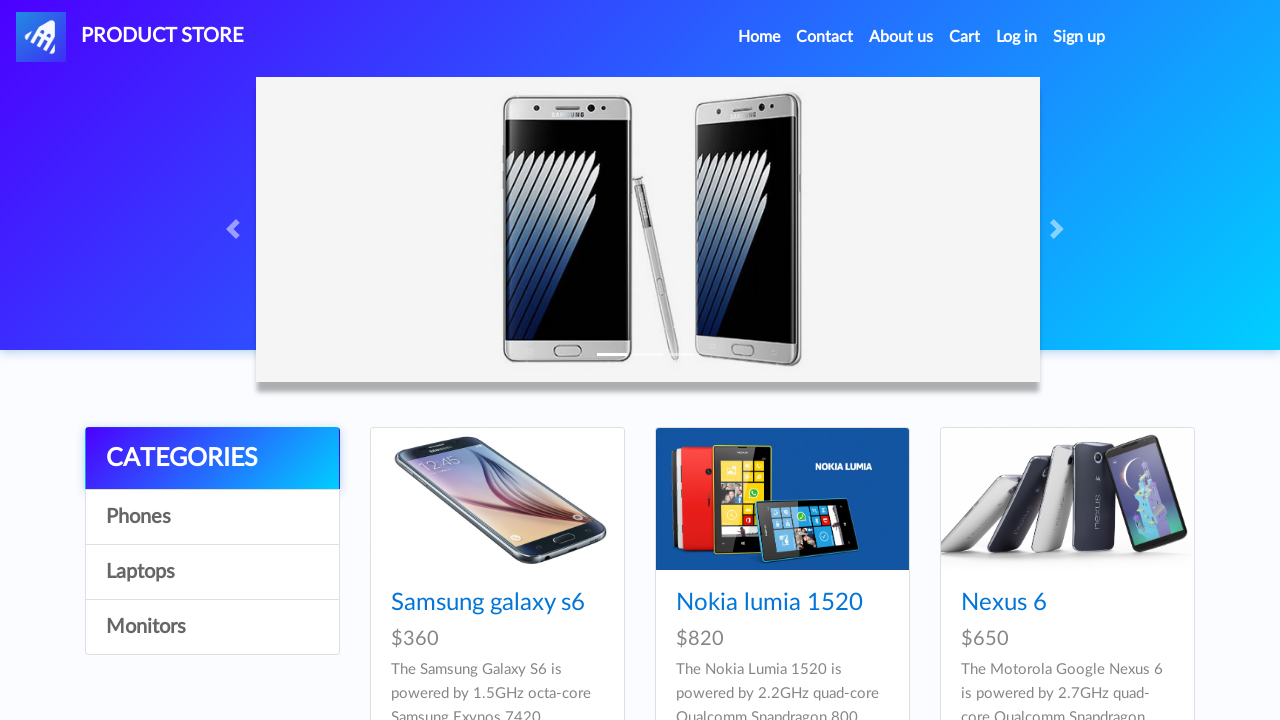

Clicked on Monitors category at (212, 627) on text=Monitors
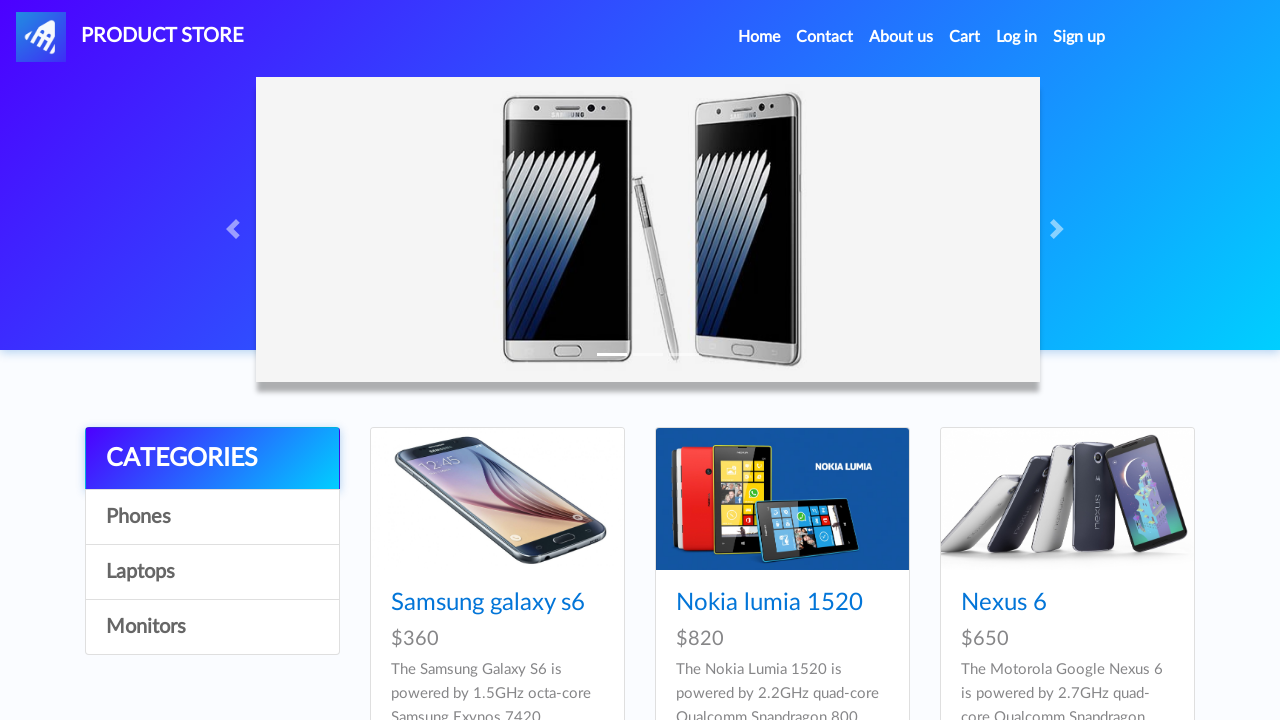

Waited 2000ms for Monitors category to load
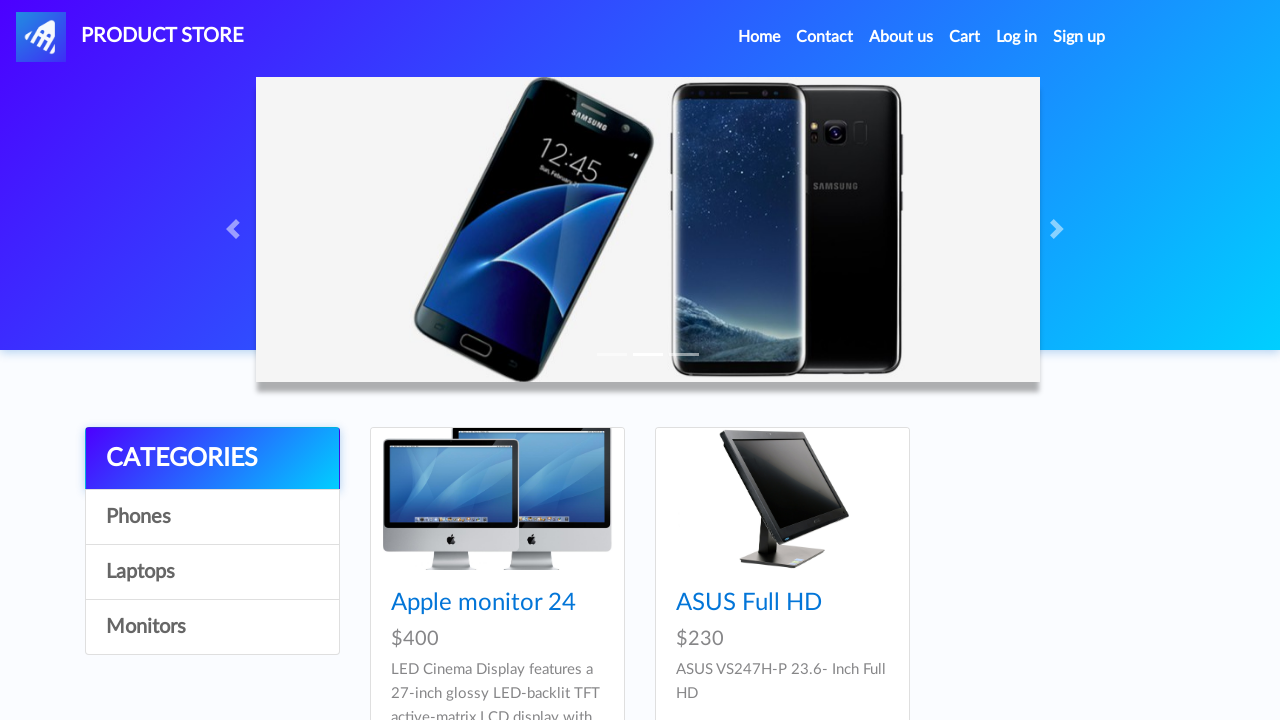

Clicked on first monitor product at (484, 603) on .card-title a >> nth=0
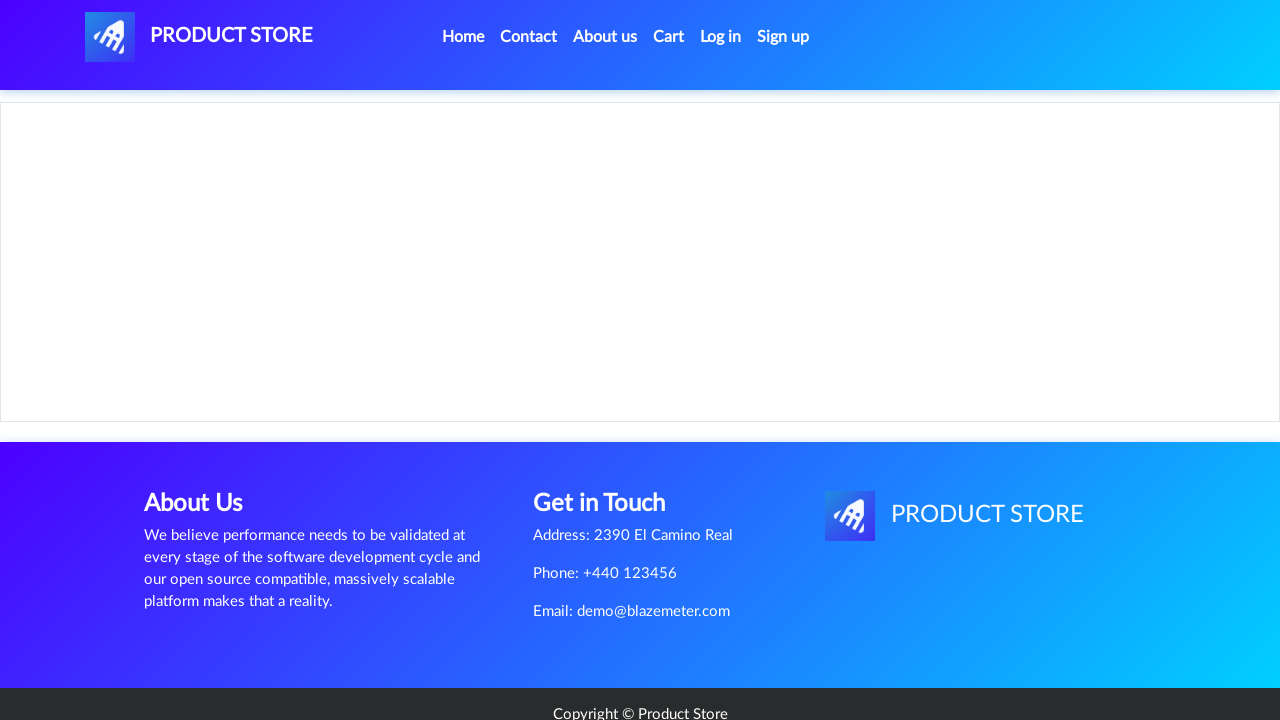

Waited 2000ms for product details to load
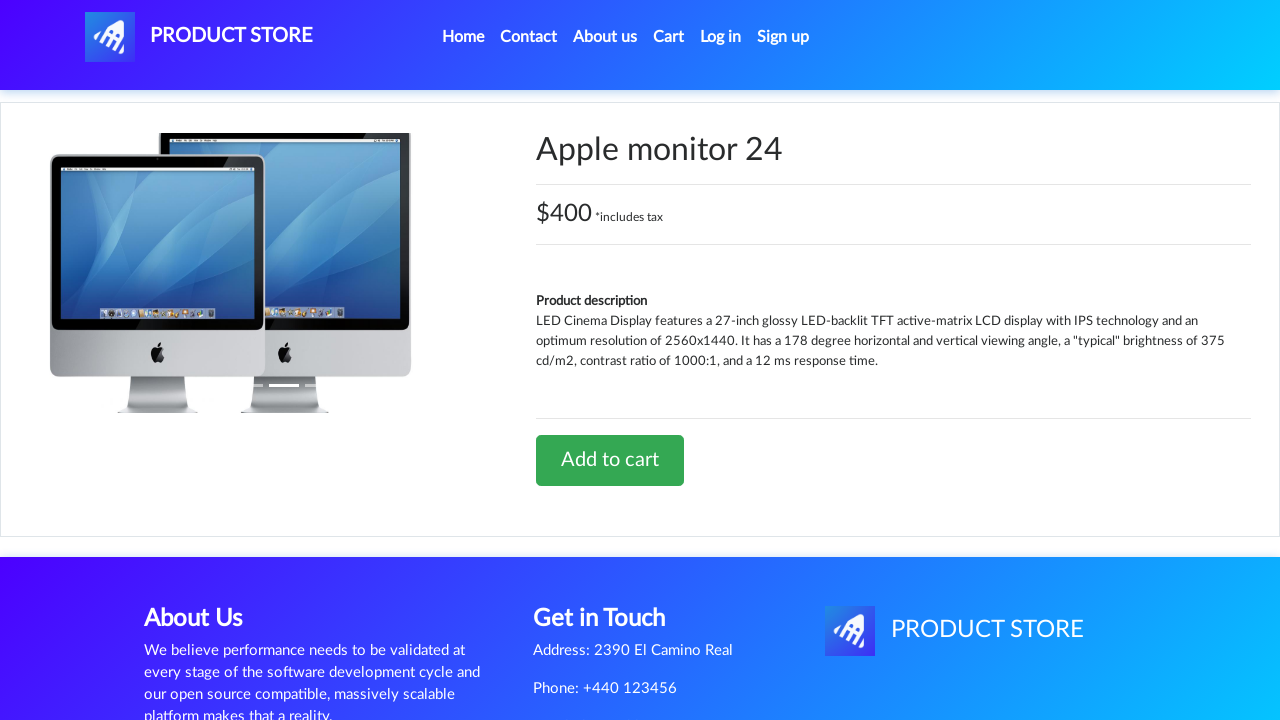

Clicked Add to cart button at (610, 460) on text=Add to cart
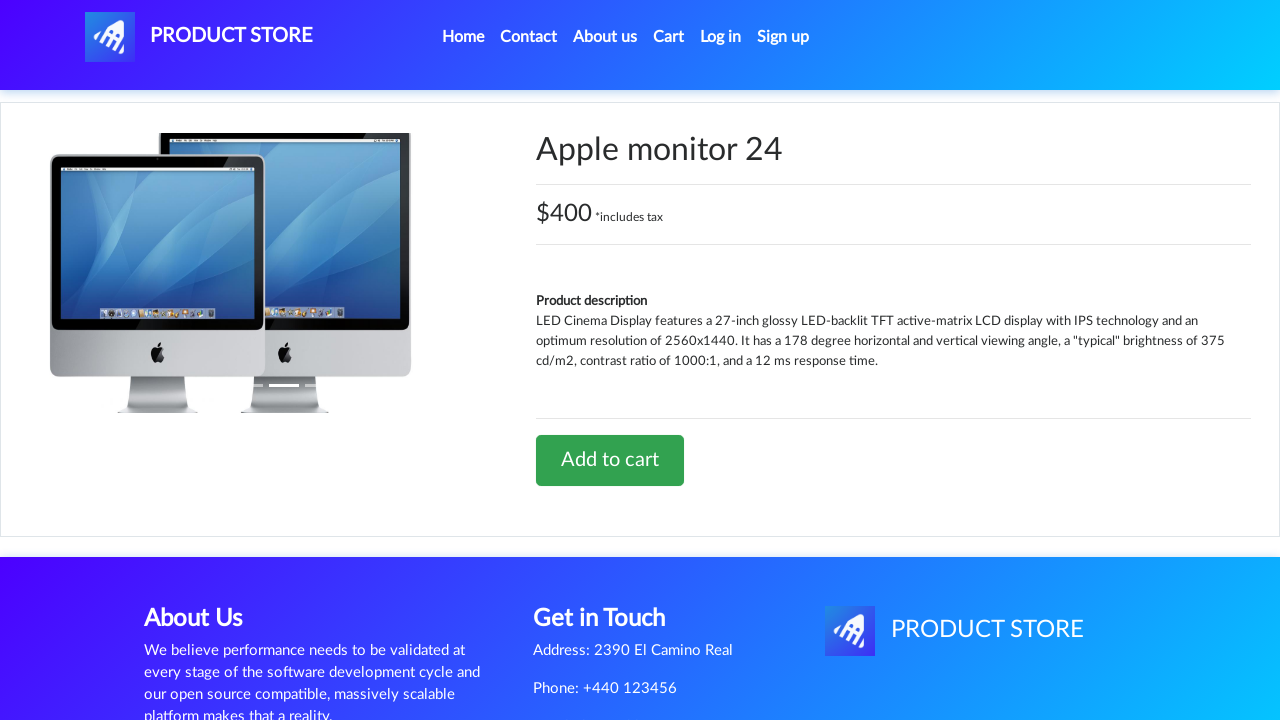

Waited 2000ms for alert dialog to appear
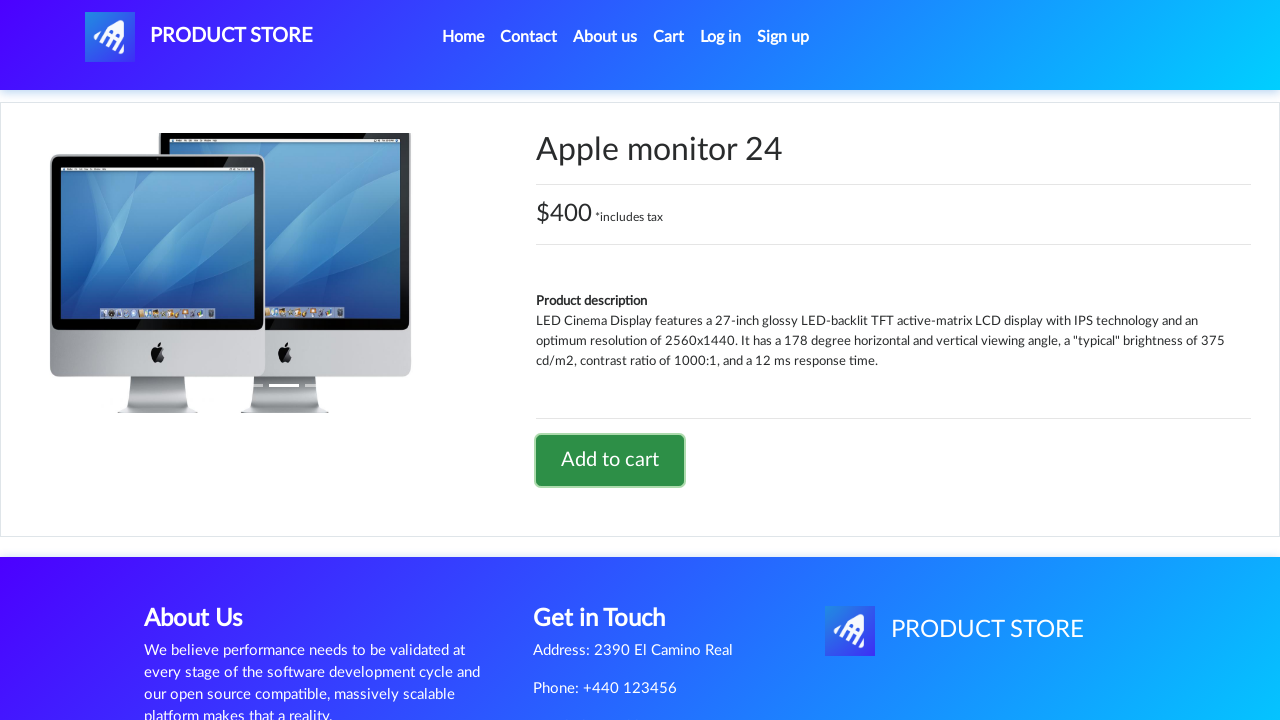

Set up dialog handler to accept alerts
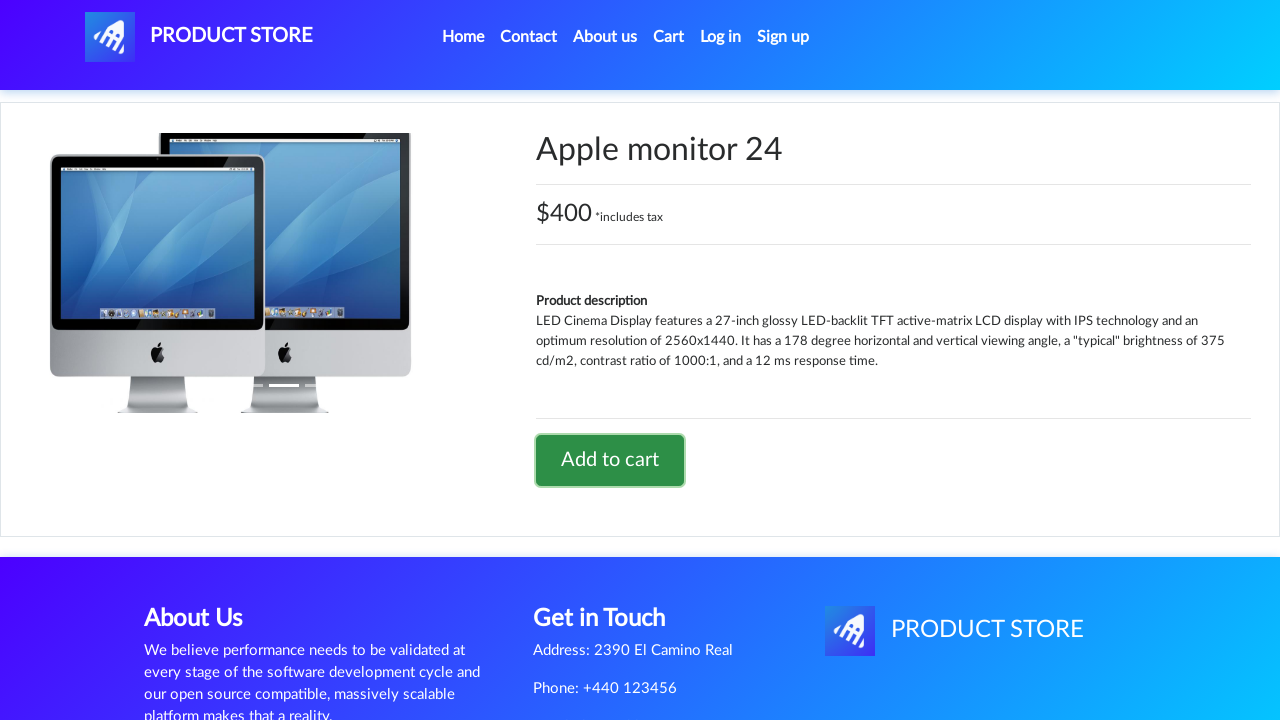

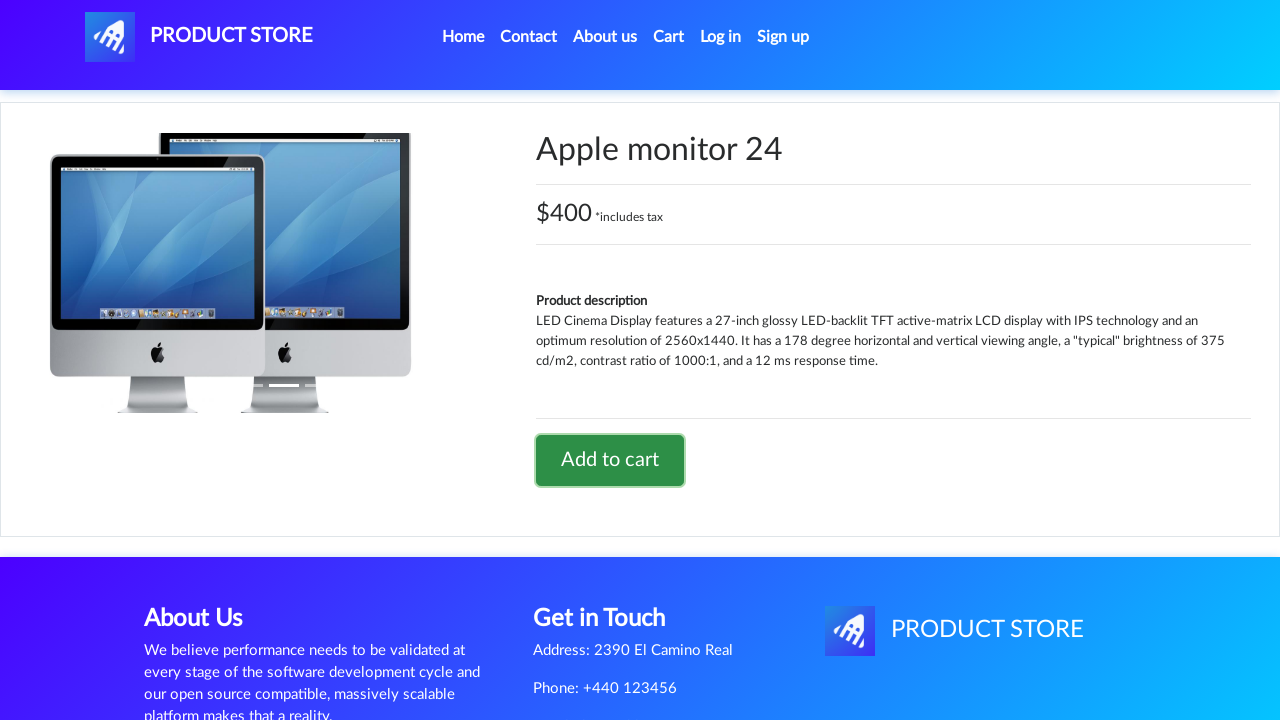